Navigates to the Zaggle website homepage and loads the page.

Starting URL: https://zaggle.in

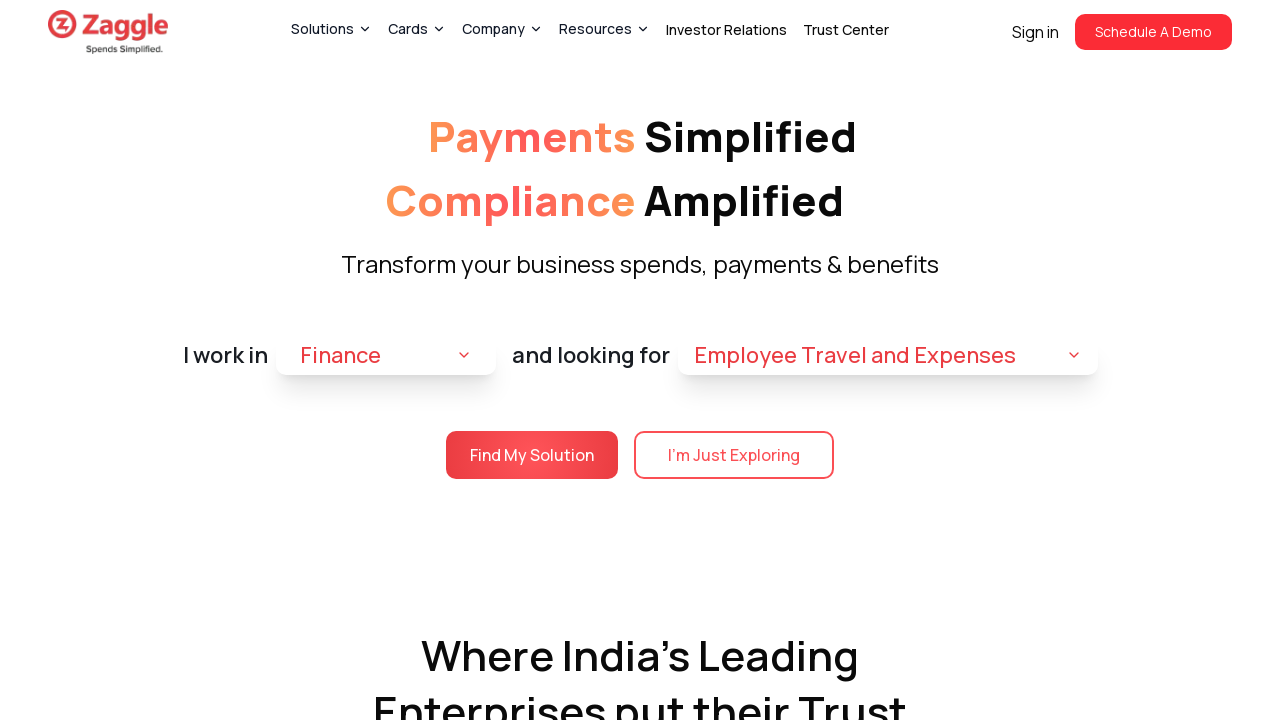

Navigated to Zaggle homepage at https://zaggle.in
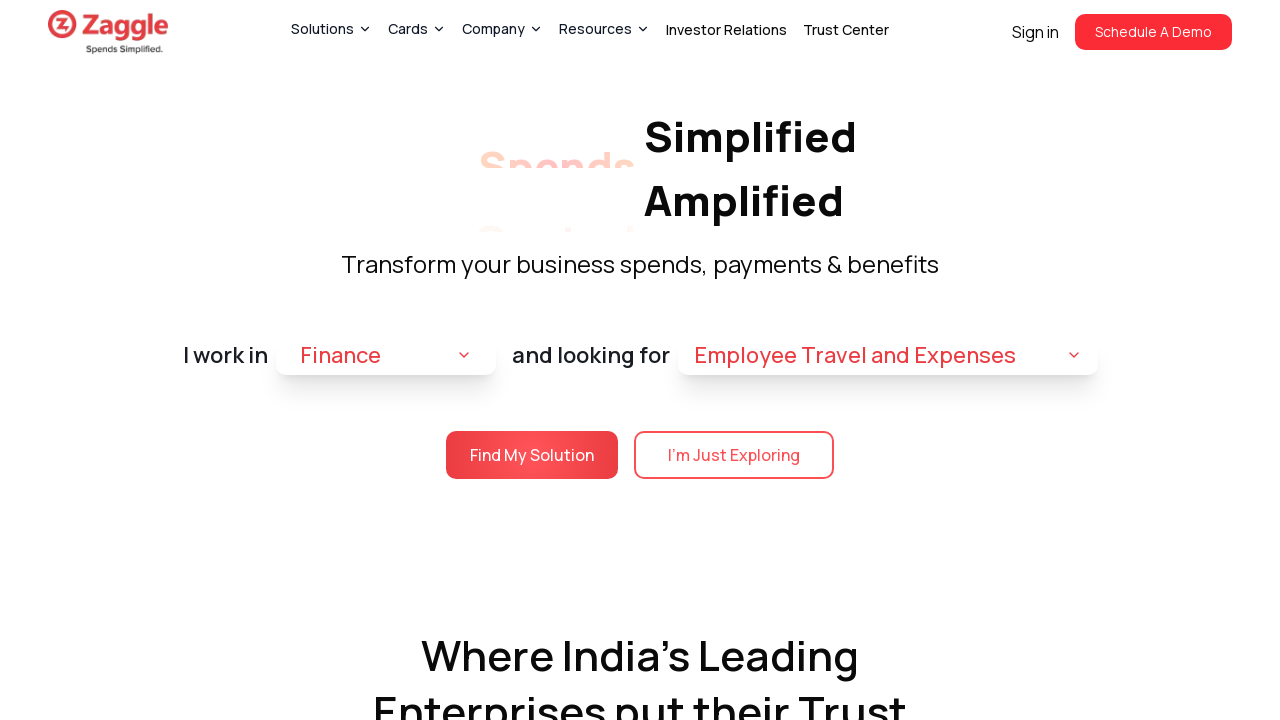

Page fully loaded - DOM content ready
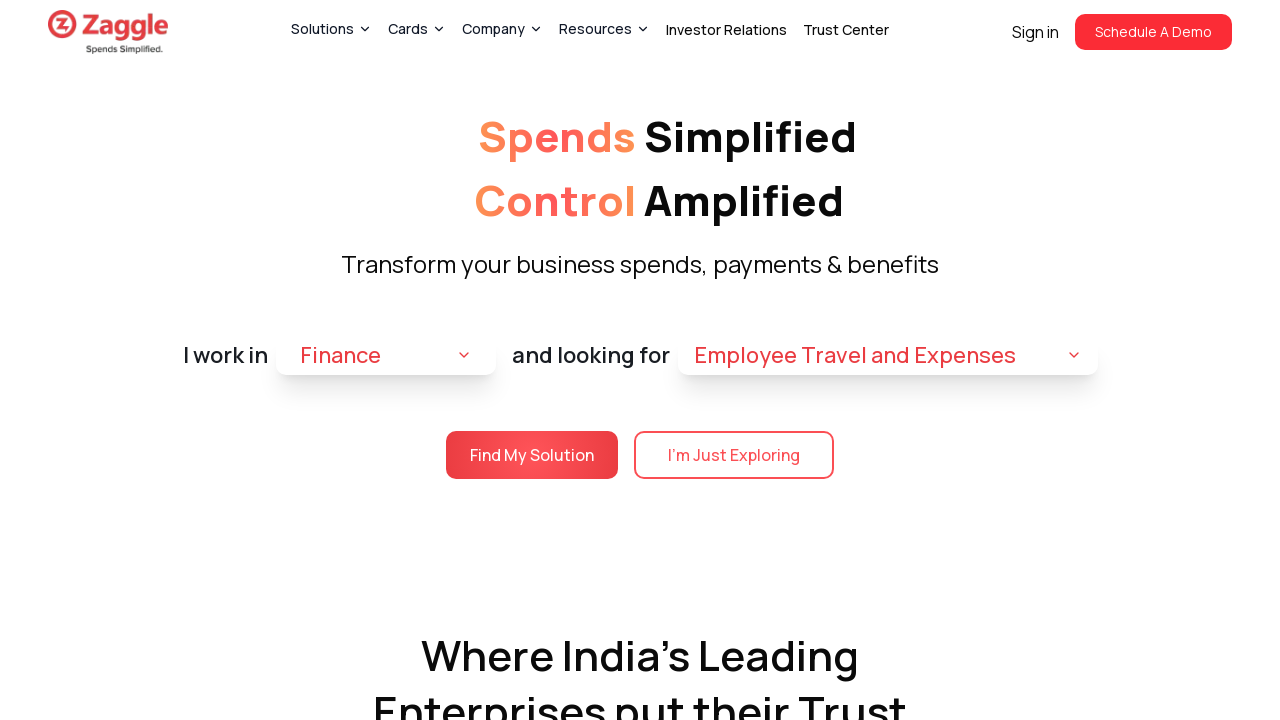

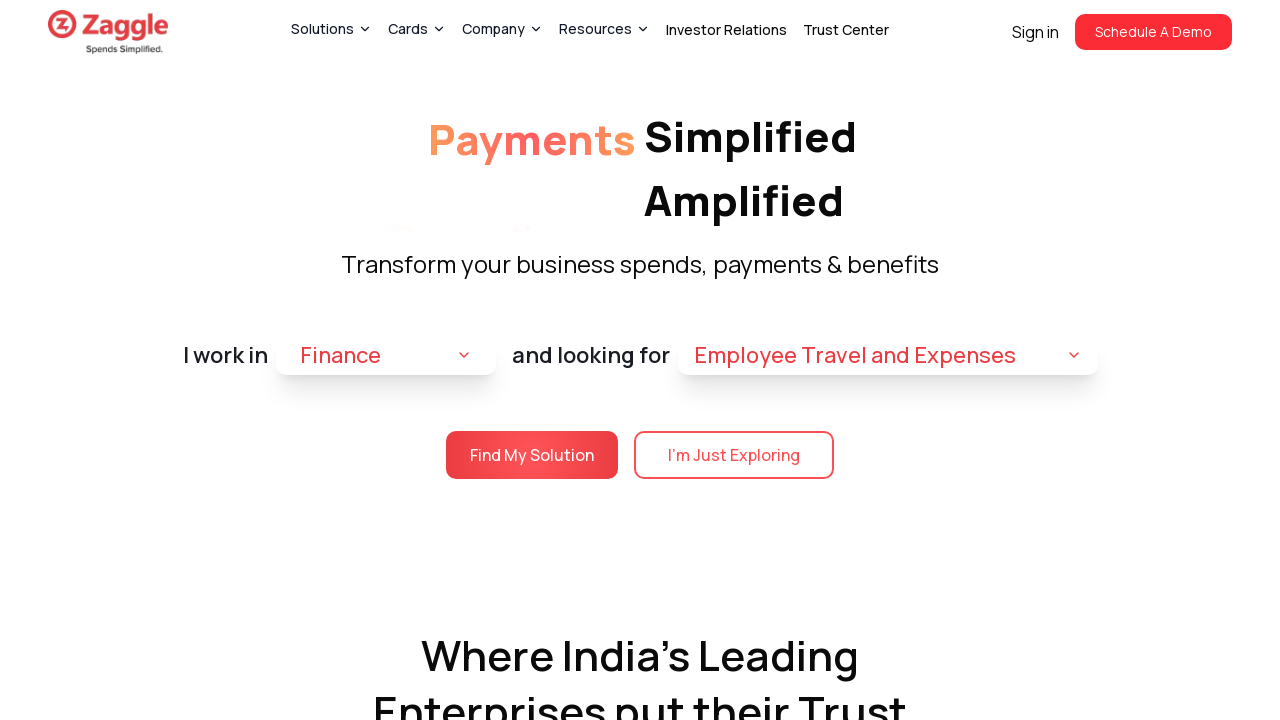